Tests clicking on a "basic elements" link and handling an alert dialog on a test automation practice website

Starting URL: http://automationbykrishna.com/

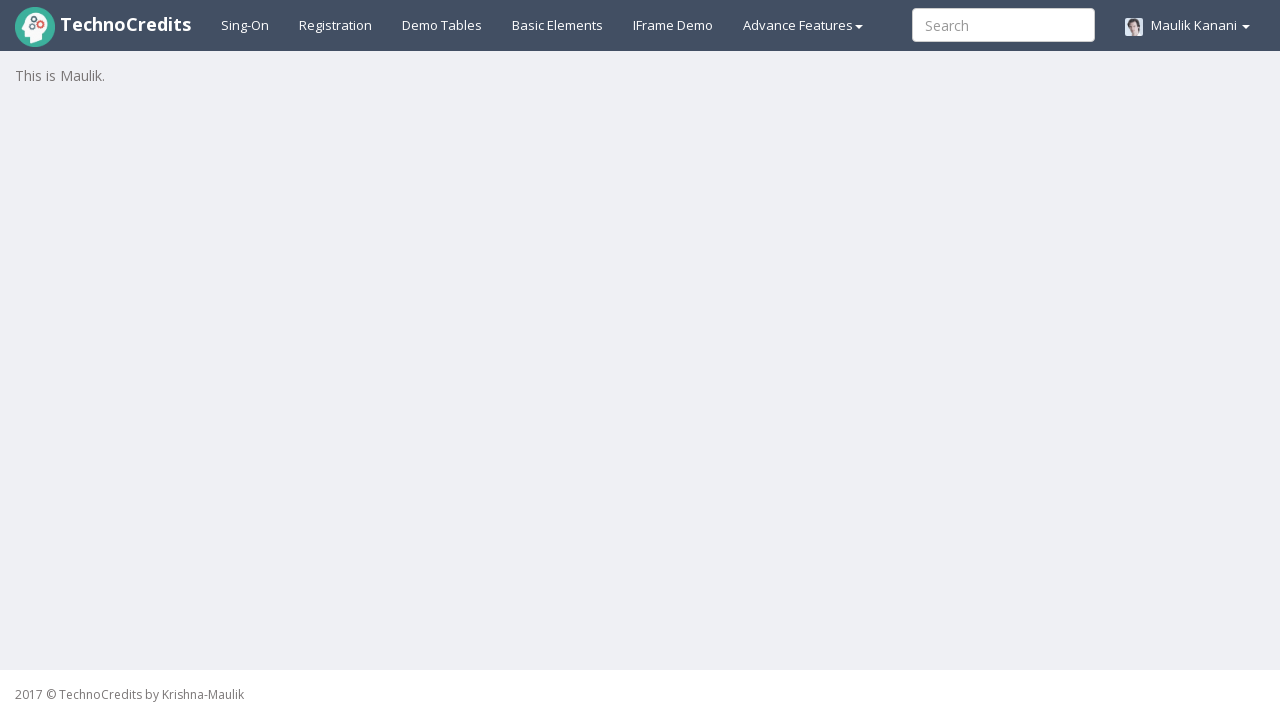

Clicked on basic elements link at (558, 25) on #basicelements
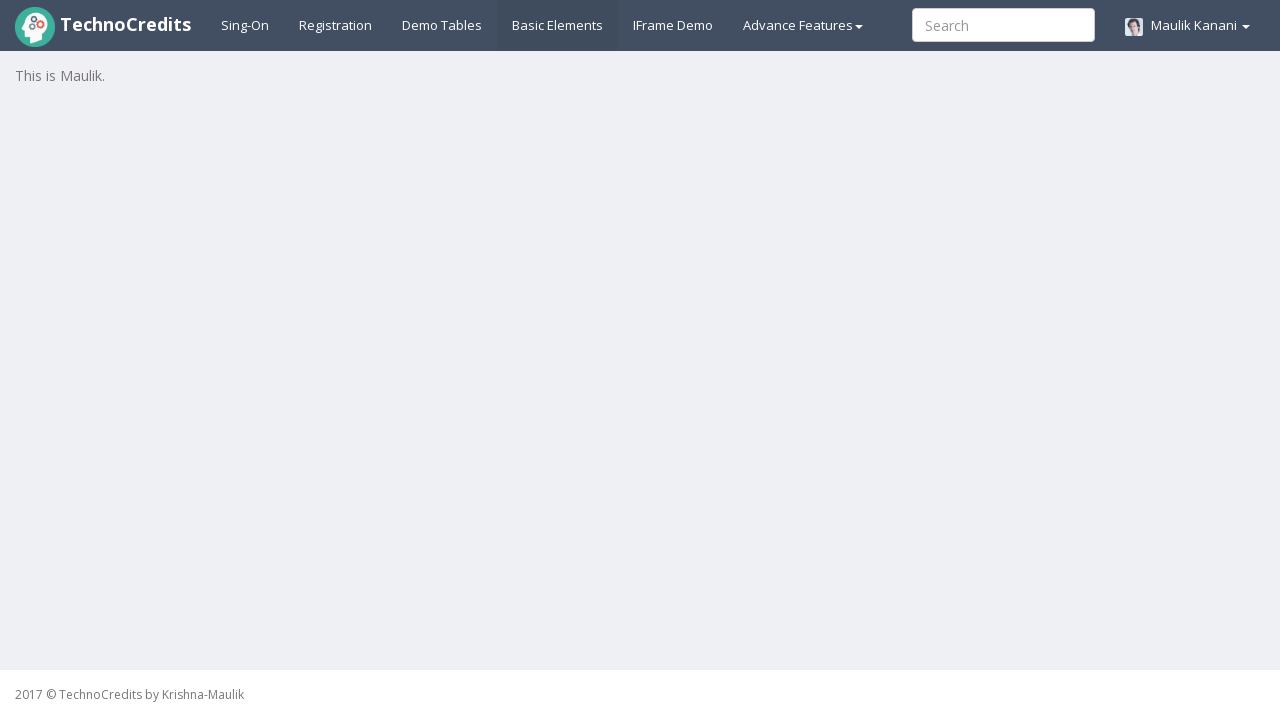

Waited 1500ms for alert dialog to appear
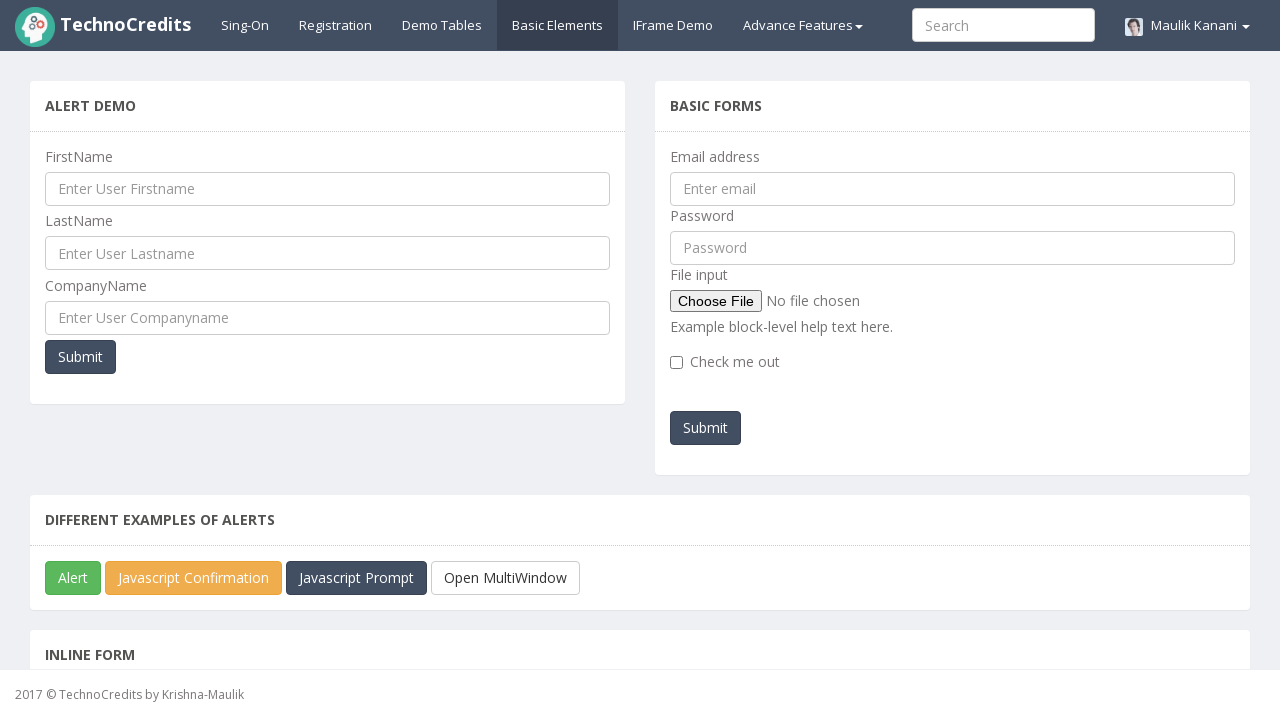

Set up dialog handler to accept alert dialogs
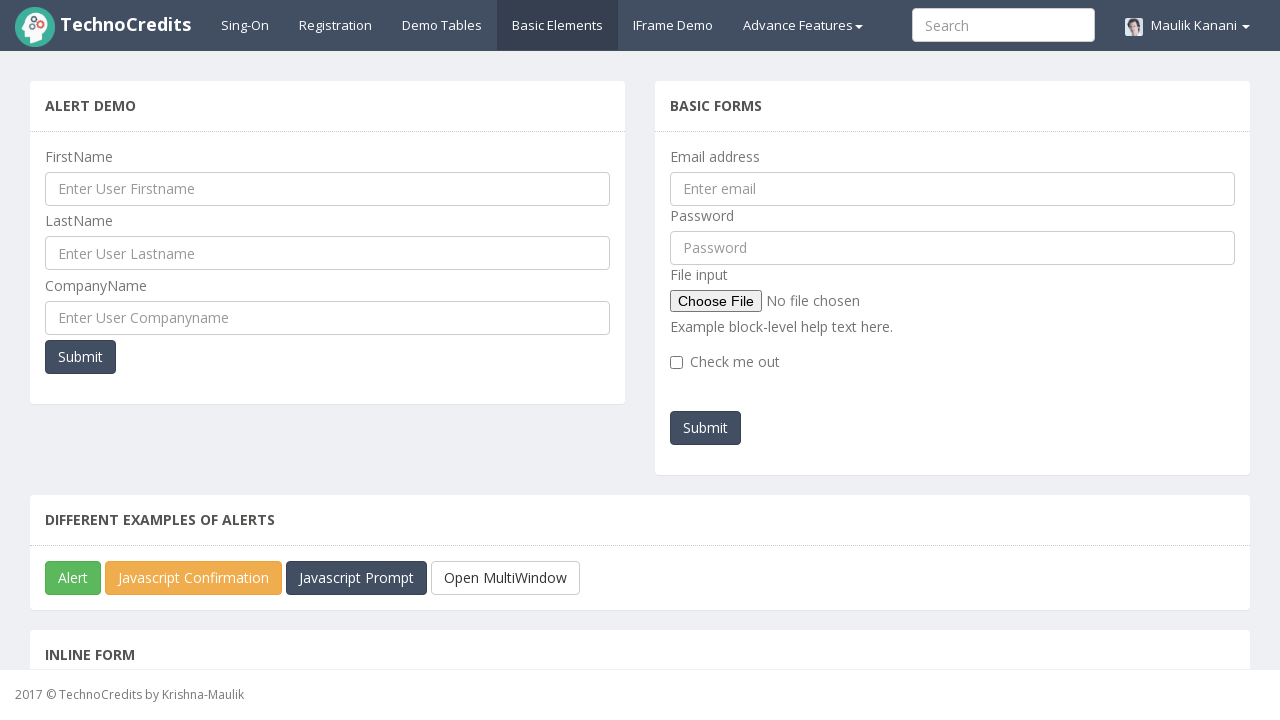

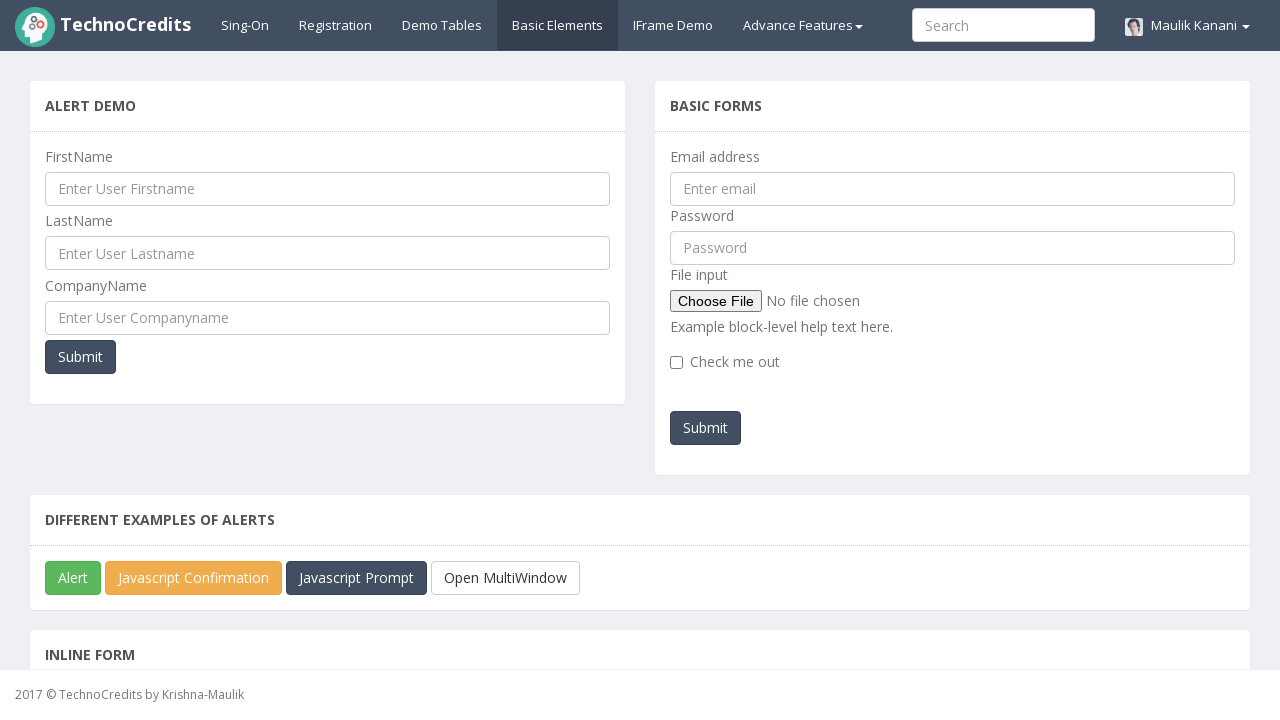